Tests a registration form by navigating to the registration page and filling in the first name and last name fields, then verifying the form is functional.

Starting URL: http://demo.automationtesting.in/Register.html

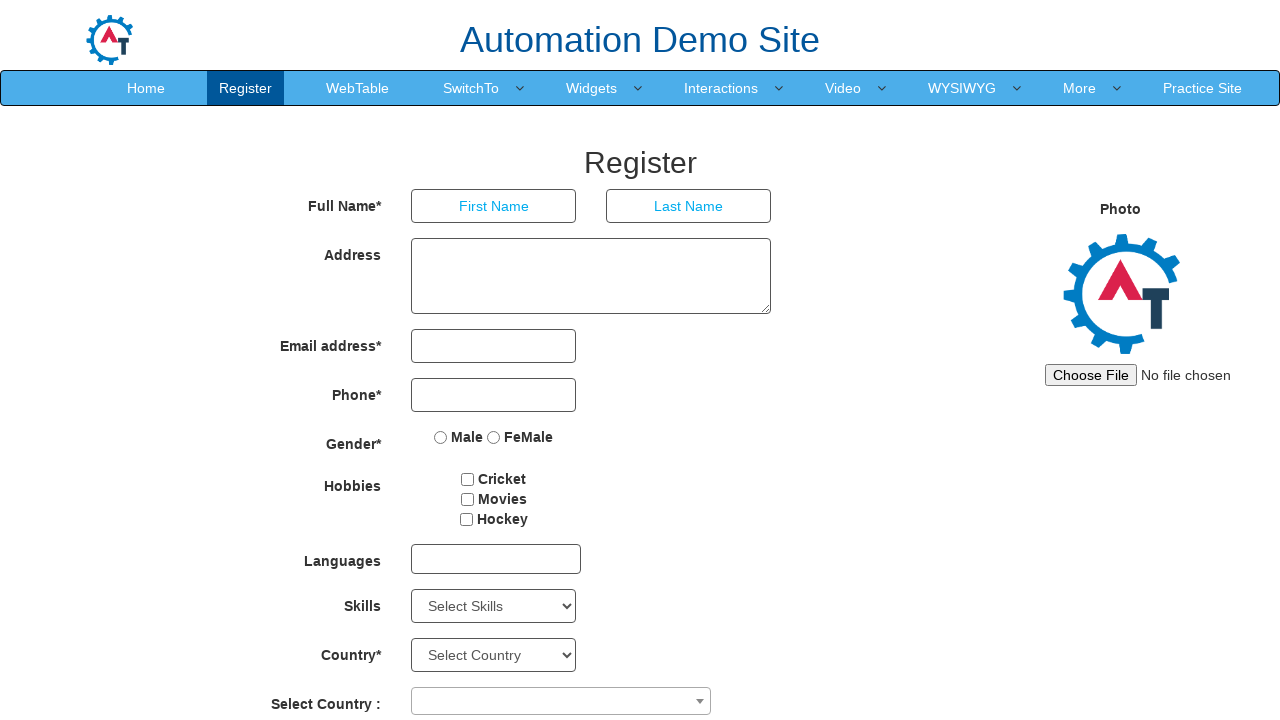

Filled first name field with 'JohnTest' on input[placeholder='First Name']
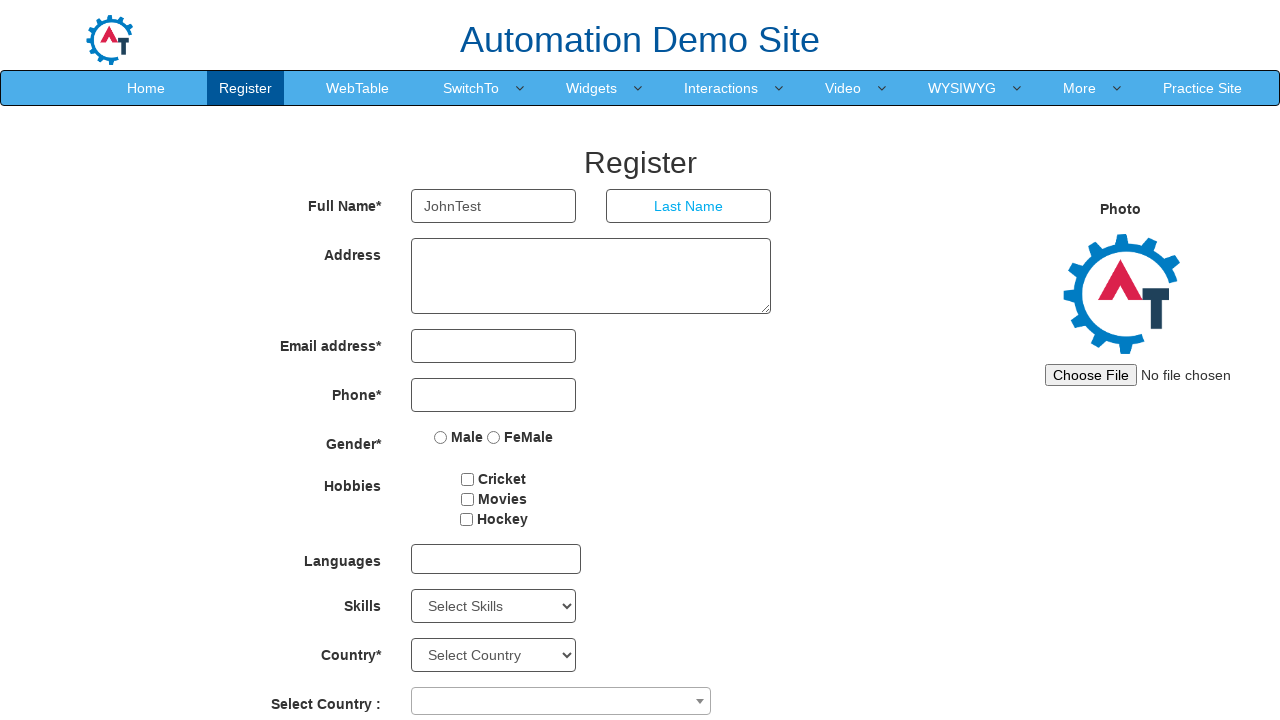

Filled last name field with 'DoeUser' on input[placeholder='Last Name']
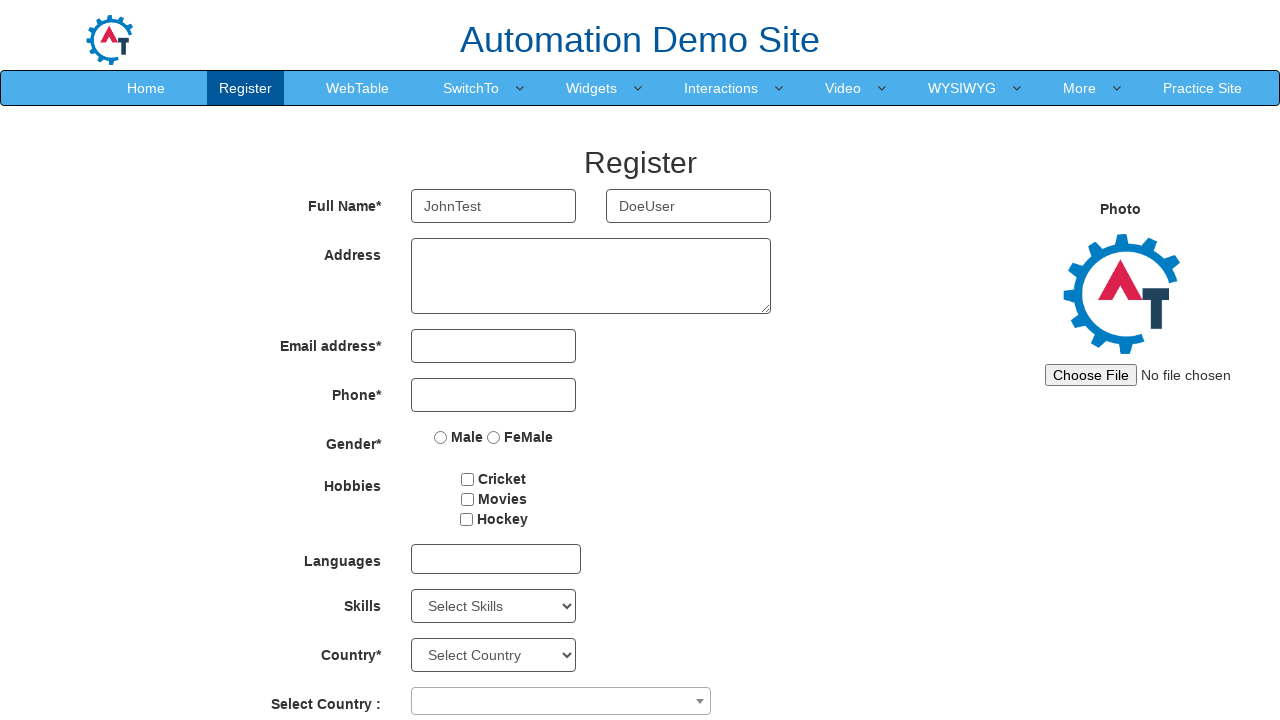

Verified first name field is present and loaded
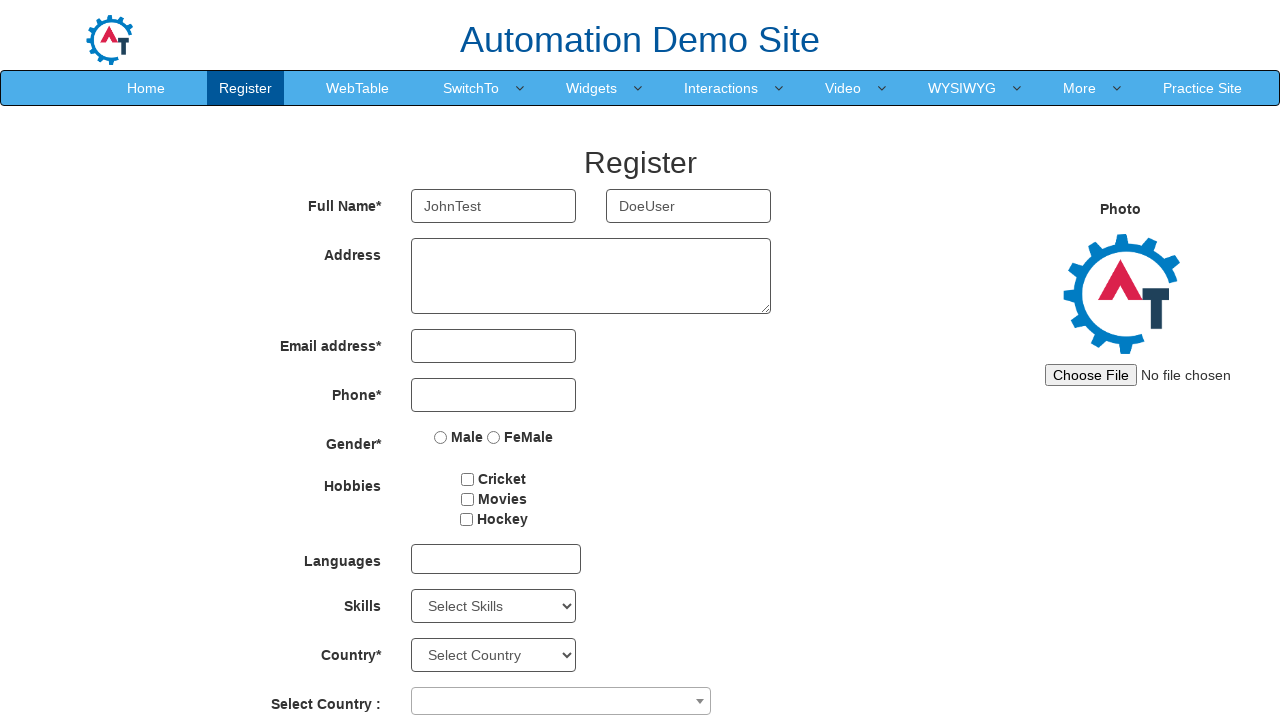

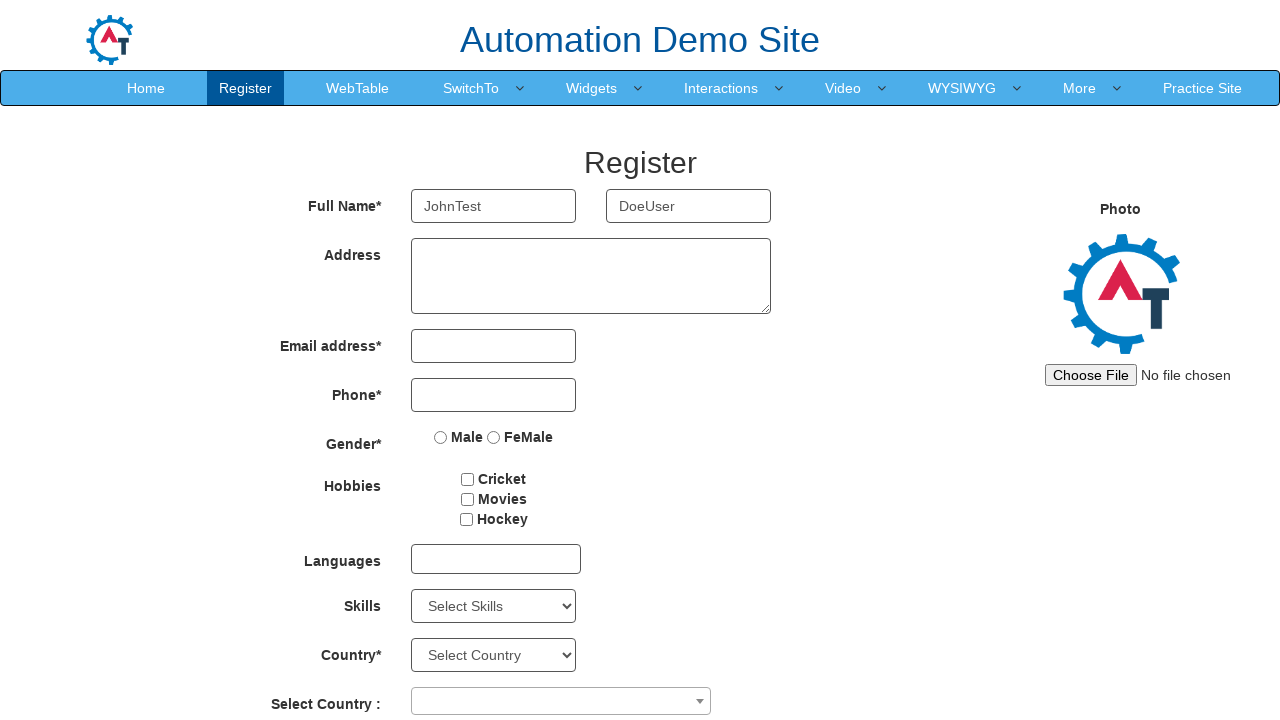